Tests editing a todo item by double-clicking, filling new text, and pressing Enter

Starting URL: https://demo.playwright.dev/todomvc

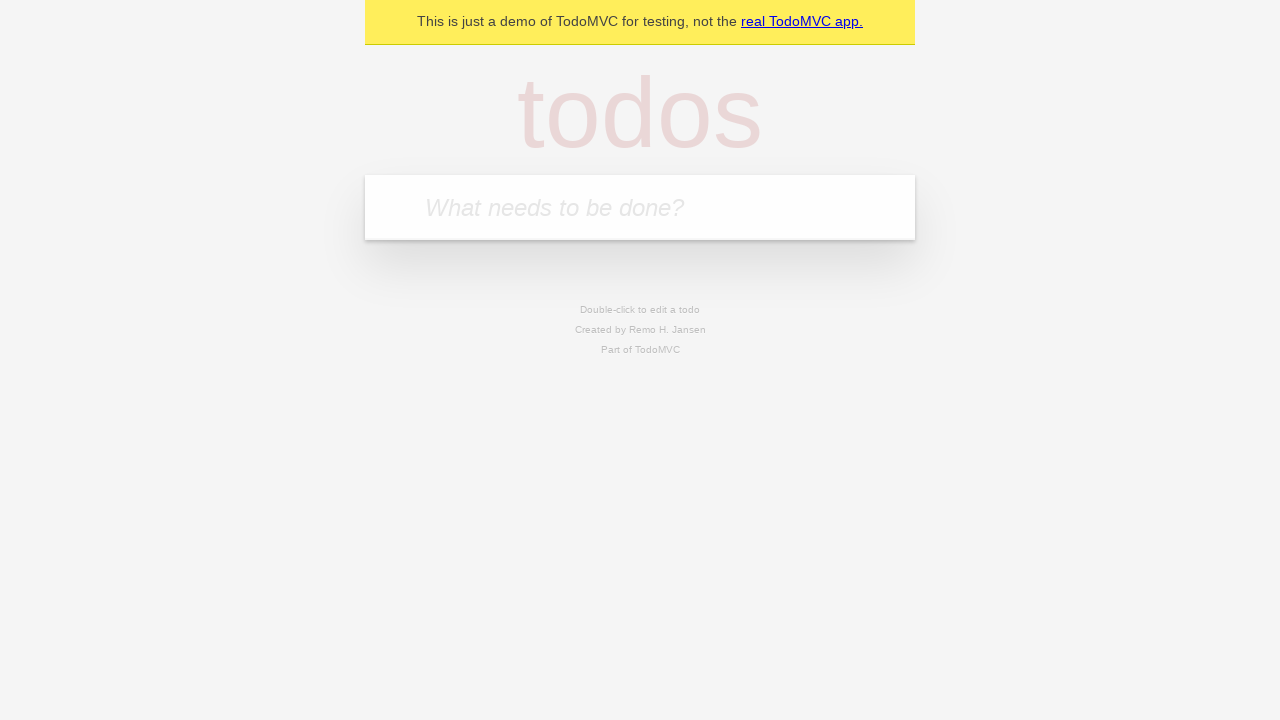

Filled todo input with 'buy some cheese' on internal:attr=[placeholder="What needs to be done?"i]
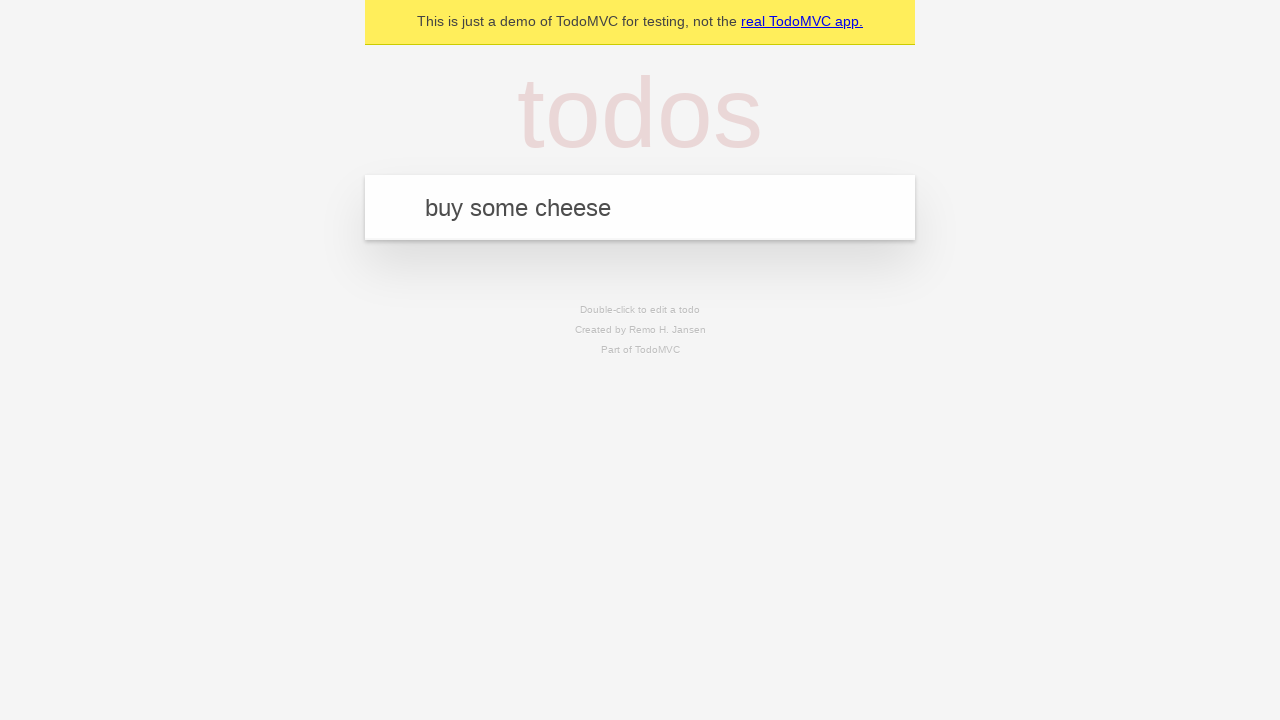

Pressed Enter to add first todo on internal:attr=[placeholder="What needs to be done?"i]
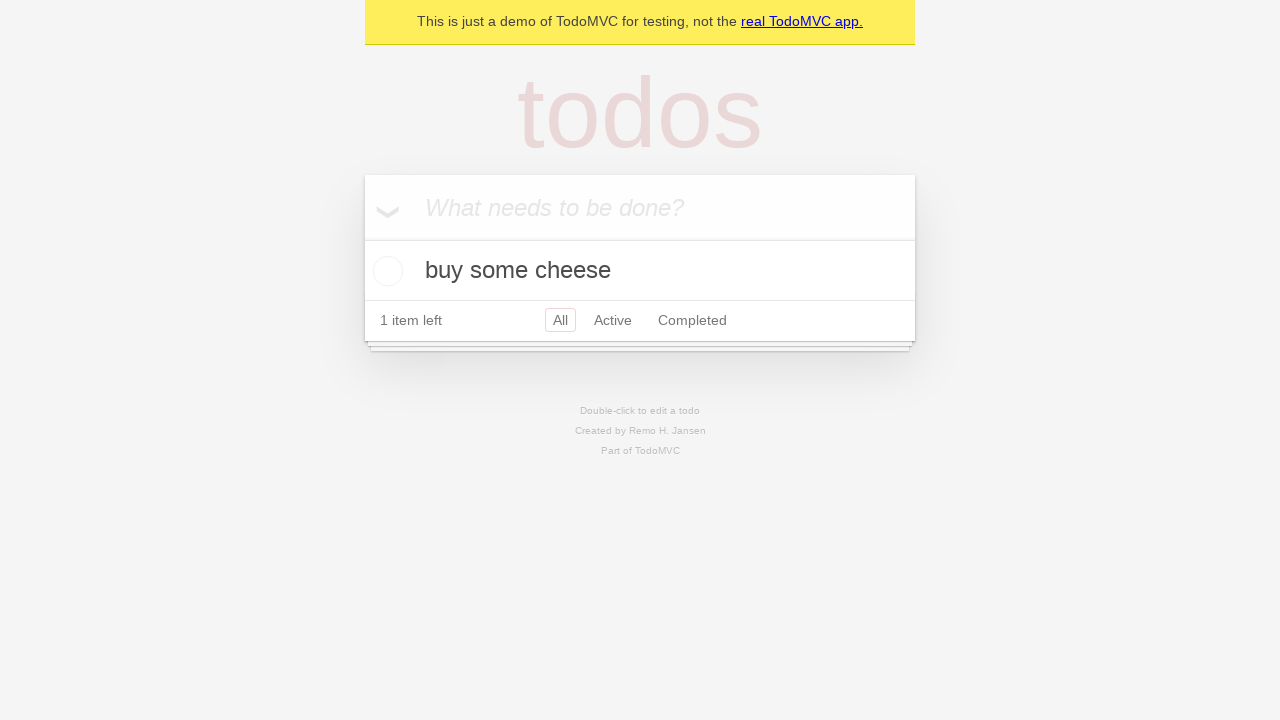

Filled todo input with 'feed the cat' on internal:attr=[placeholder="What needs to be done?"i]
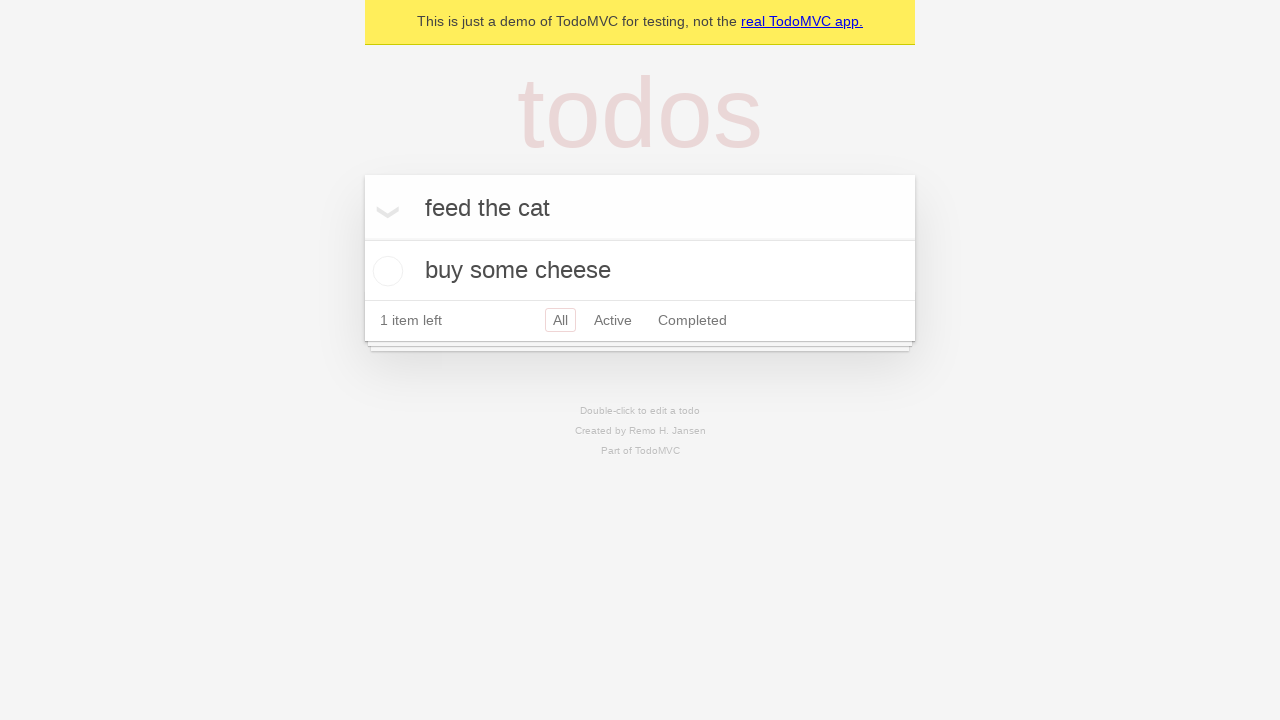

Pressed Enter to add second todo on internal:attr=[placeholder="What needs to be done?"i]
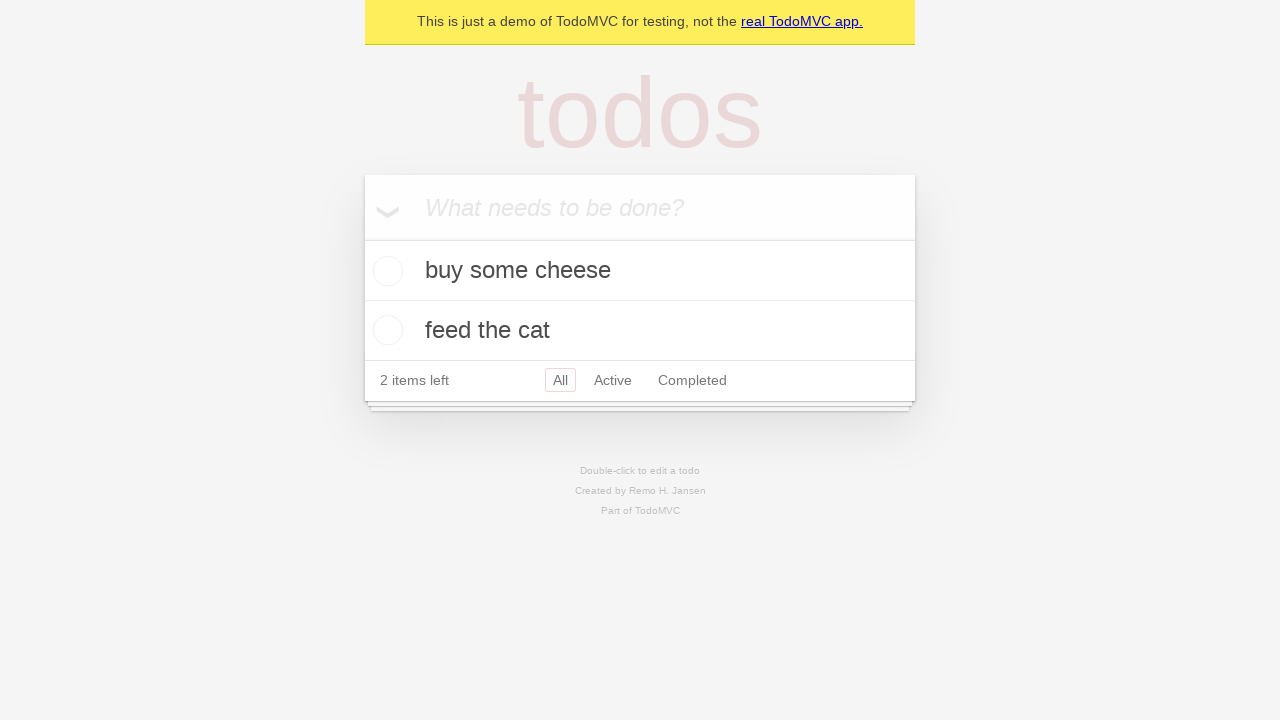

Filled todo input with 'book a doctors appointment' on internal:attr=[placeholder="What needs to be done?"i]
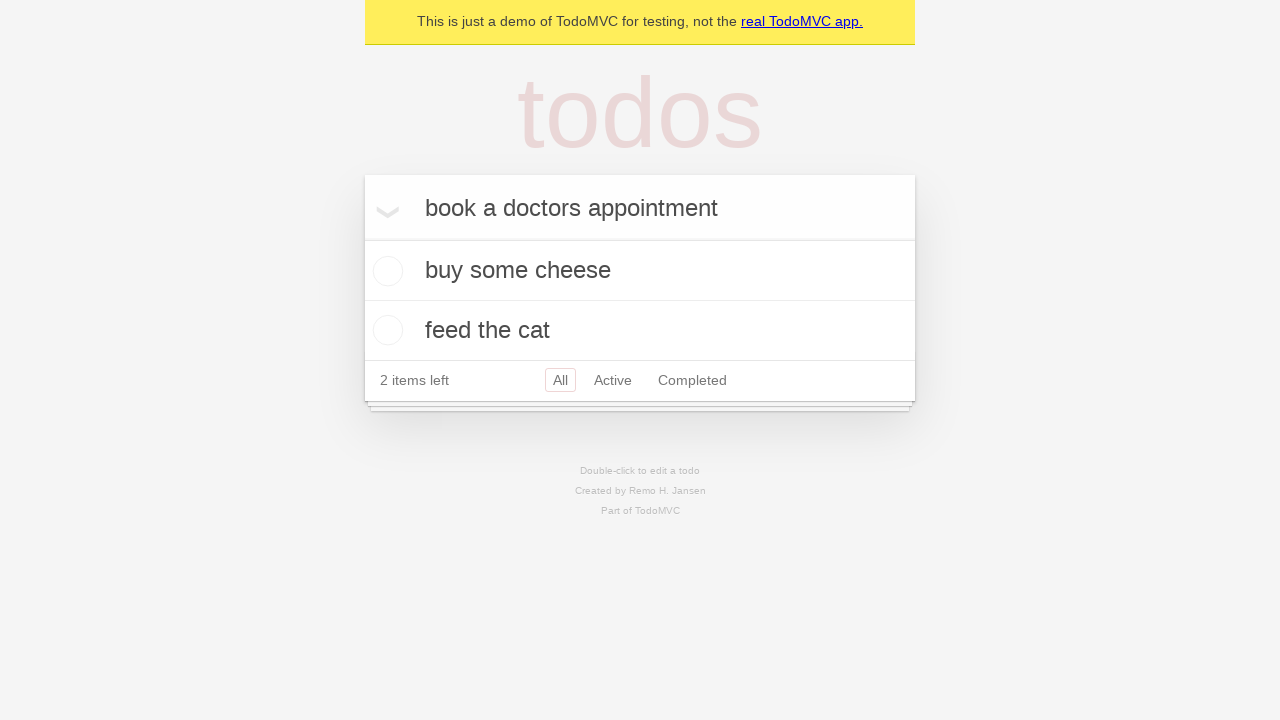

Pressed Enter to add third todo on internal:attr=[placeholder="What needs to be done?"i]
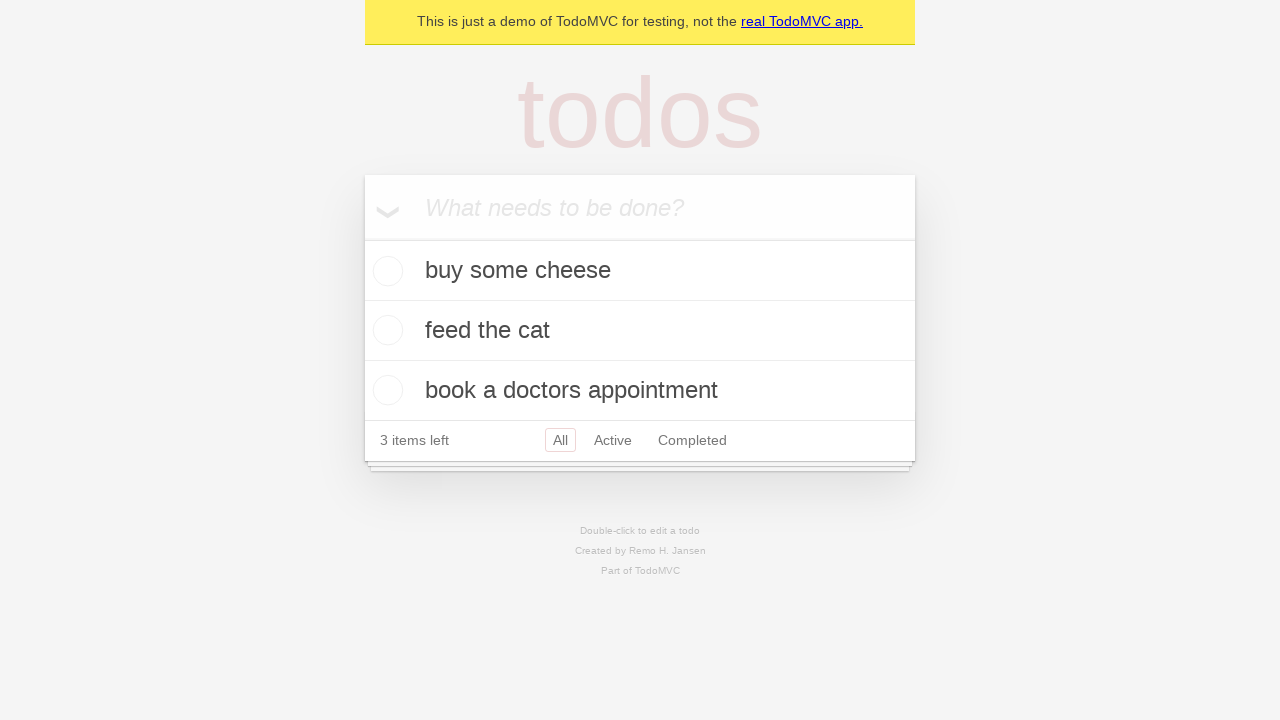

Double-clicked second todo item to enter edit mode at (640, 331) on [data-testid='todo-item'] >> nth=1
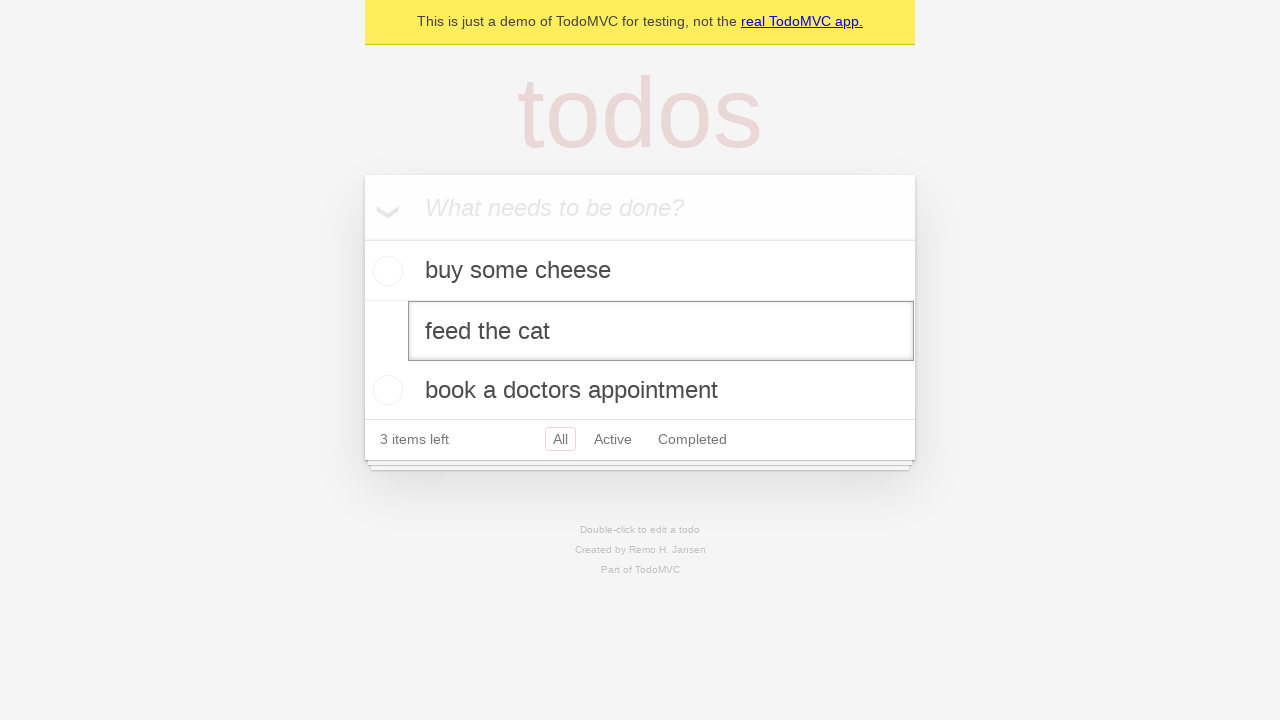

Filled edit textbox with 'buy some sausages' on [data-testid='todo-item'] >> nth=1 >> internal:role=textbox[name="Edit"i]
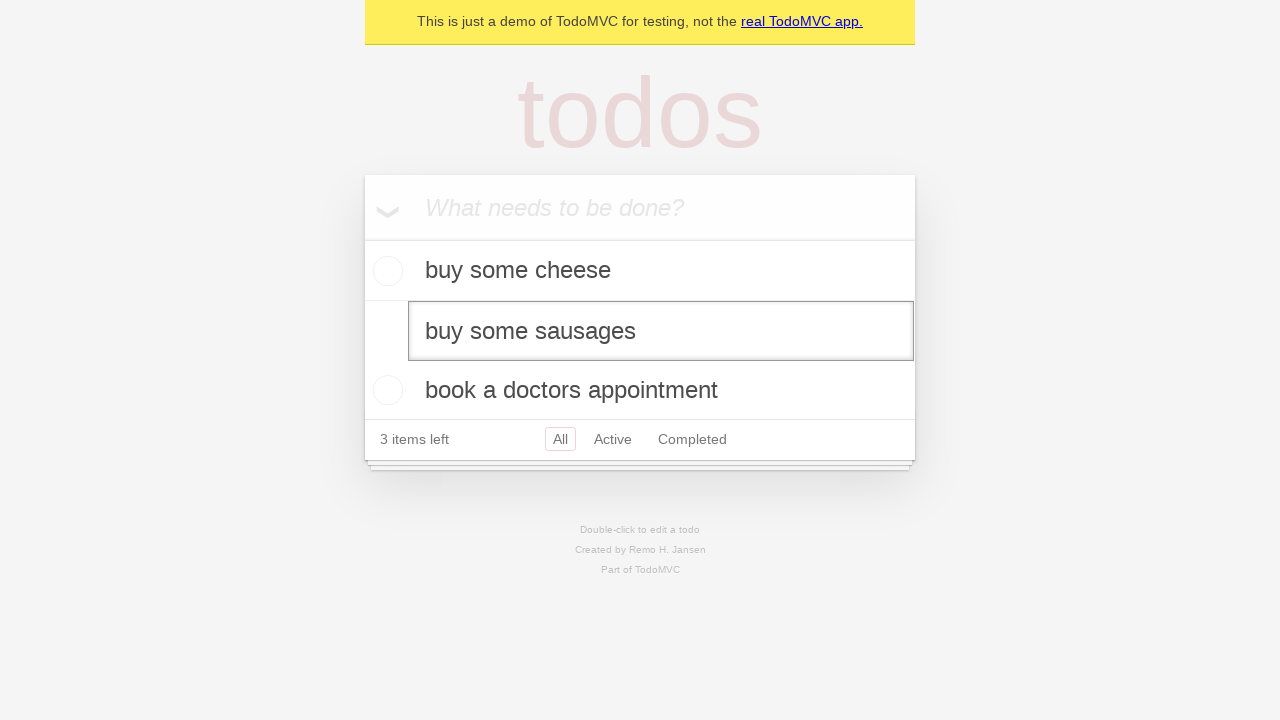

Pressed Enter to save the edited todo item on [data-testid='todo-item'] >> nth=1 >> internal:role=textbox[name="Edit"i]
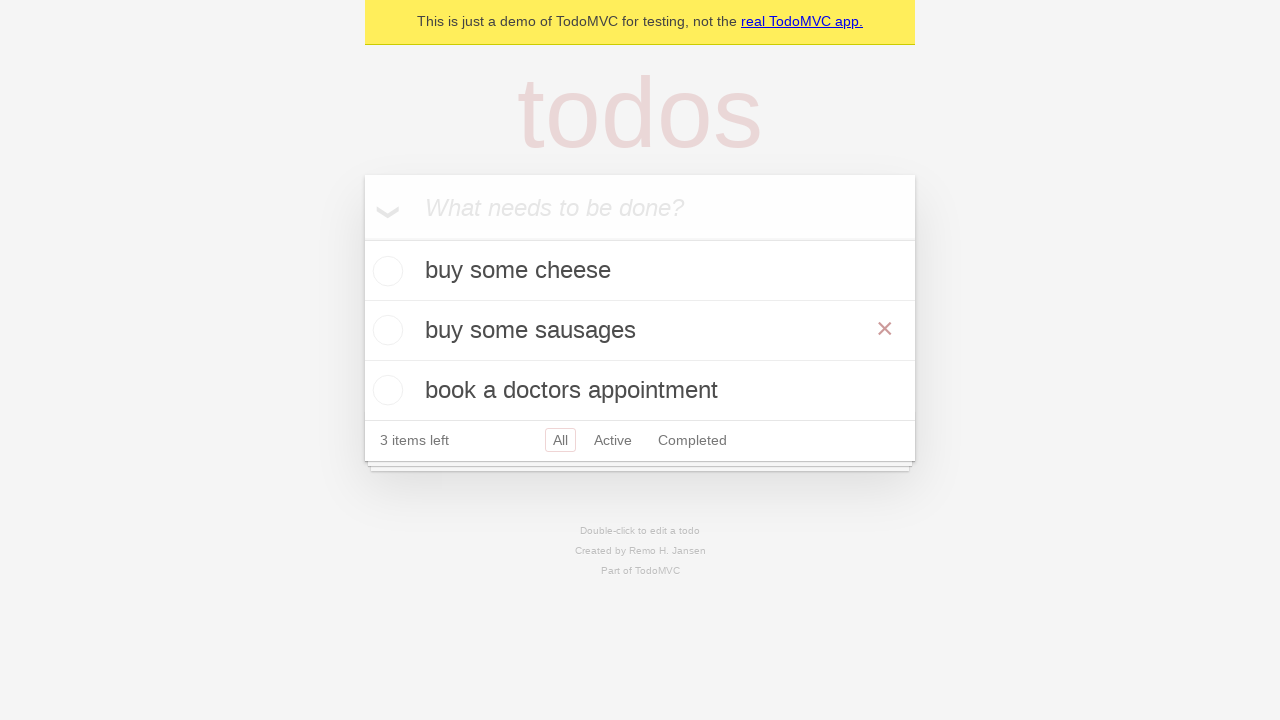

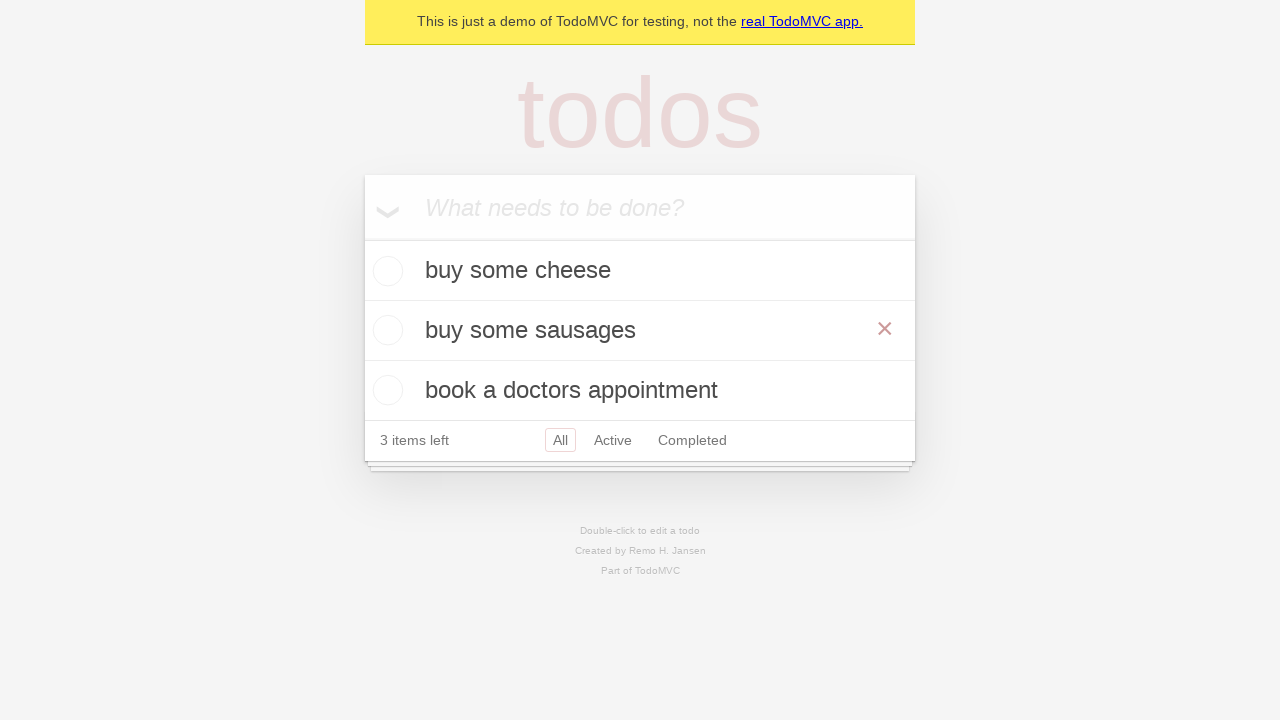